Tests WebAuthn API functionality by registering a new account with a random email using a virtual authenticator, then authenticating with it to verify the flow works correctly

Starting URL: https://webauthn.io

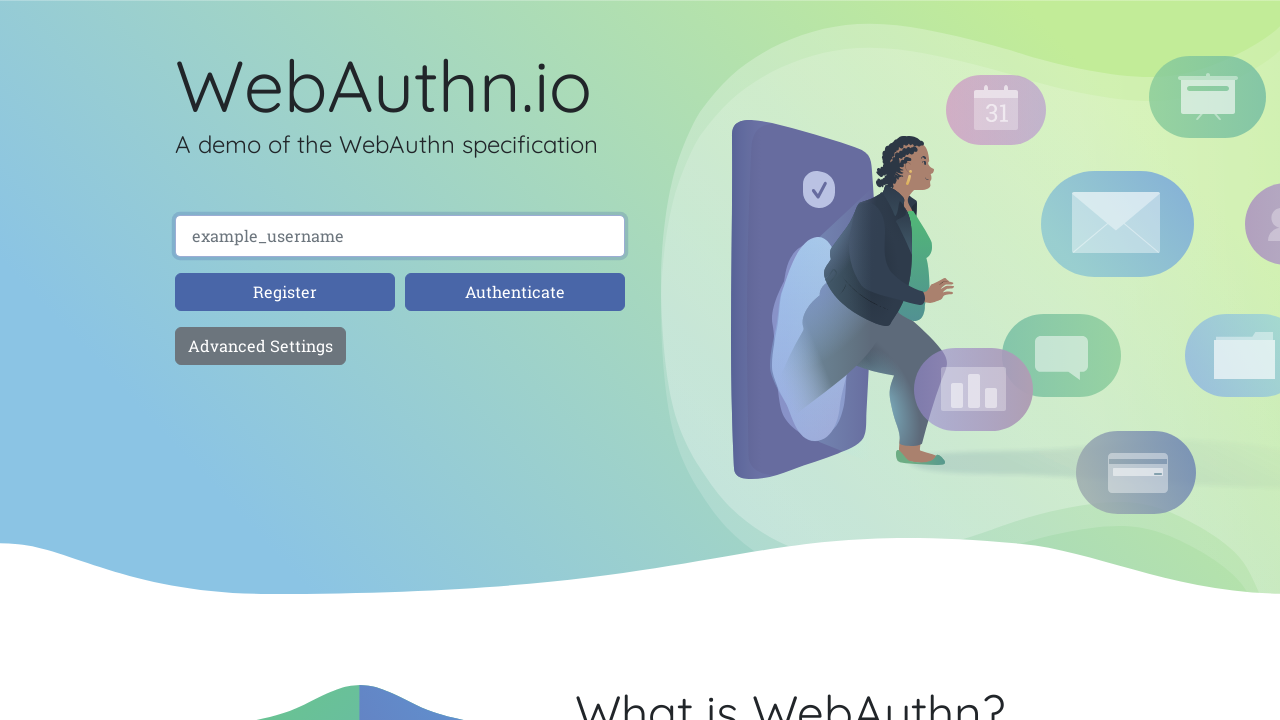

Created CDP session for WebAuthn testing
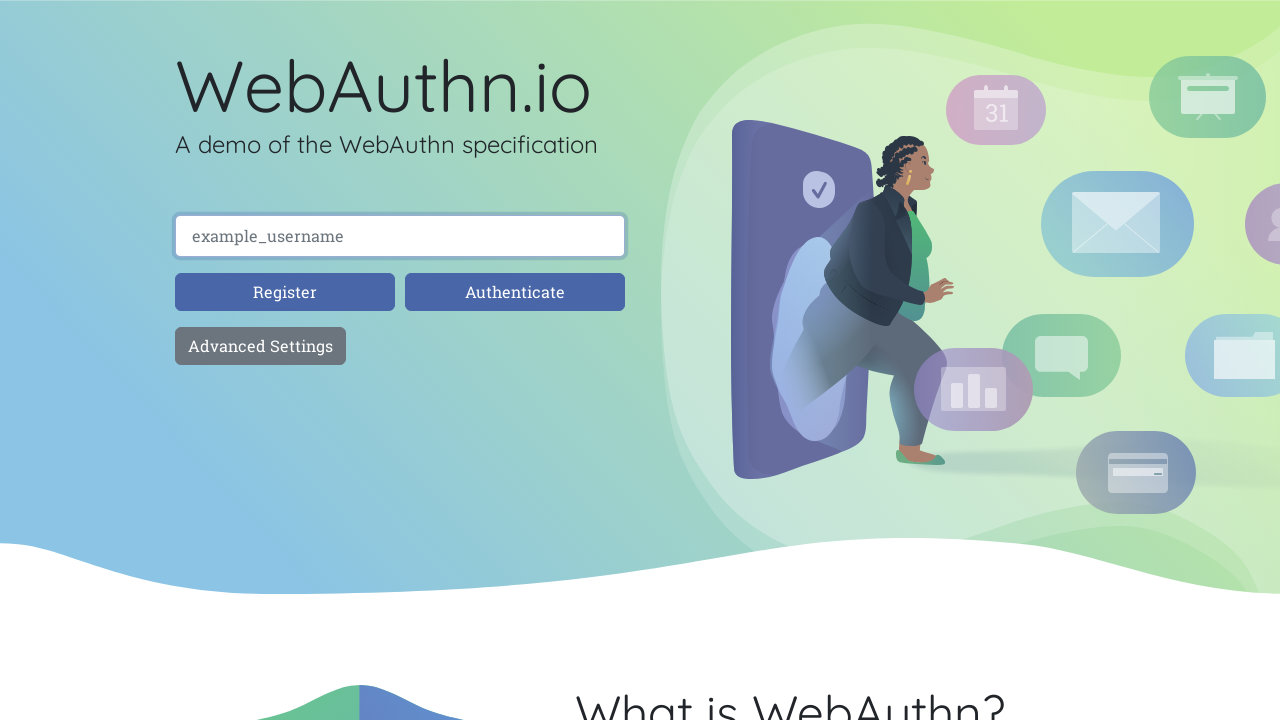

Enabled WebAuthn API in CDP session
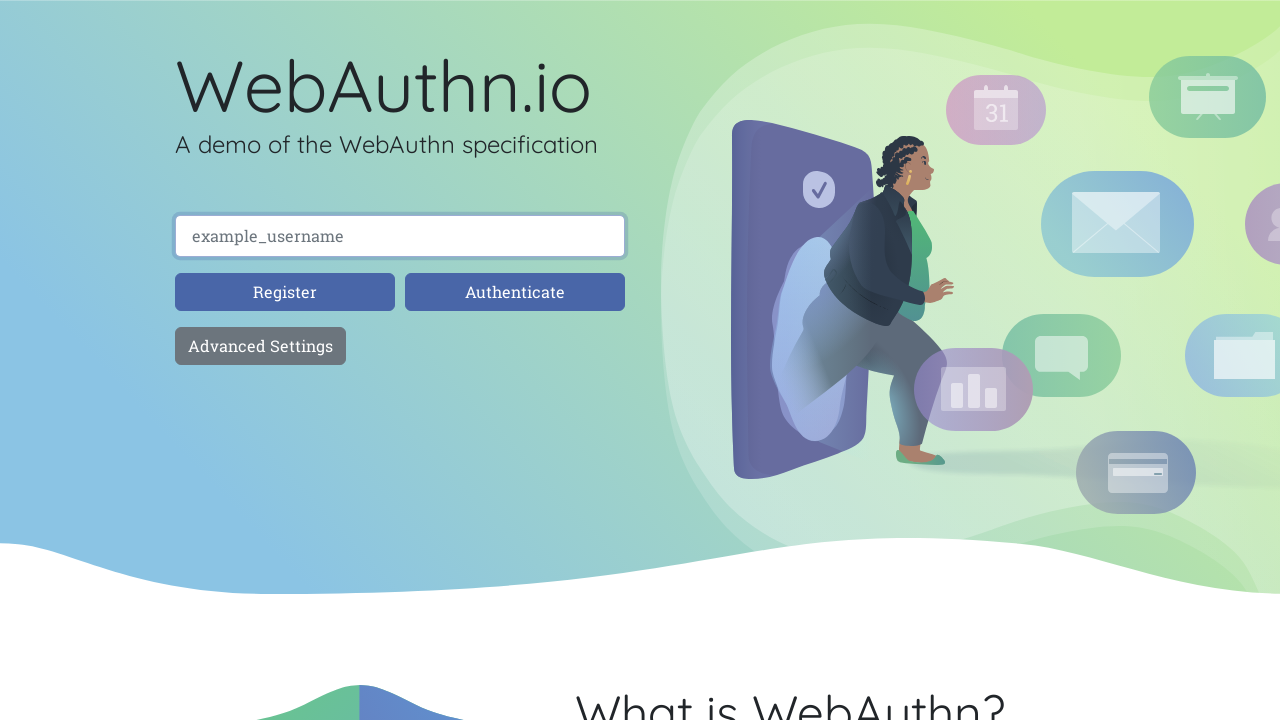

Added virtual authenticator with CTAP2 protocol
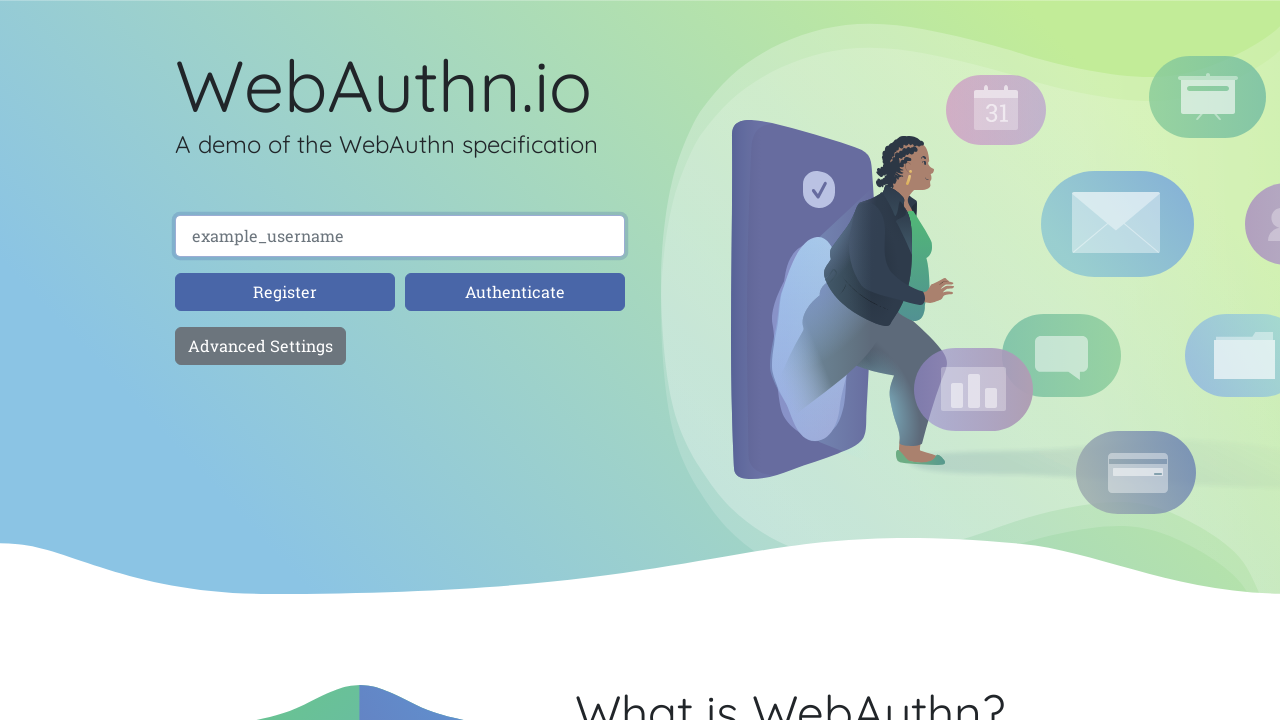

Filled email field with random UUID: 7128ecd0-3a21-4cdb-9751-c8a3c04a26b8 on #input-email
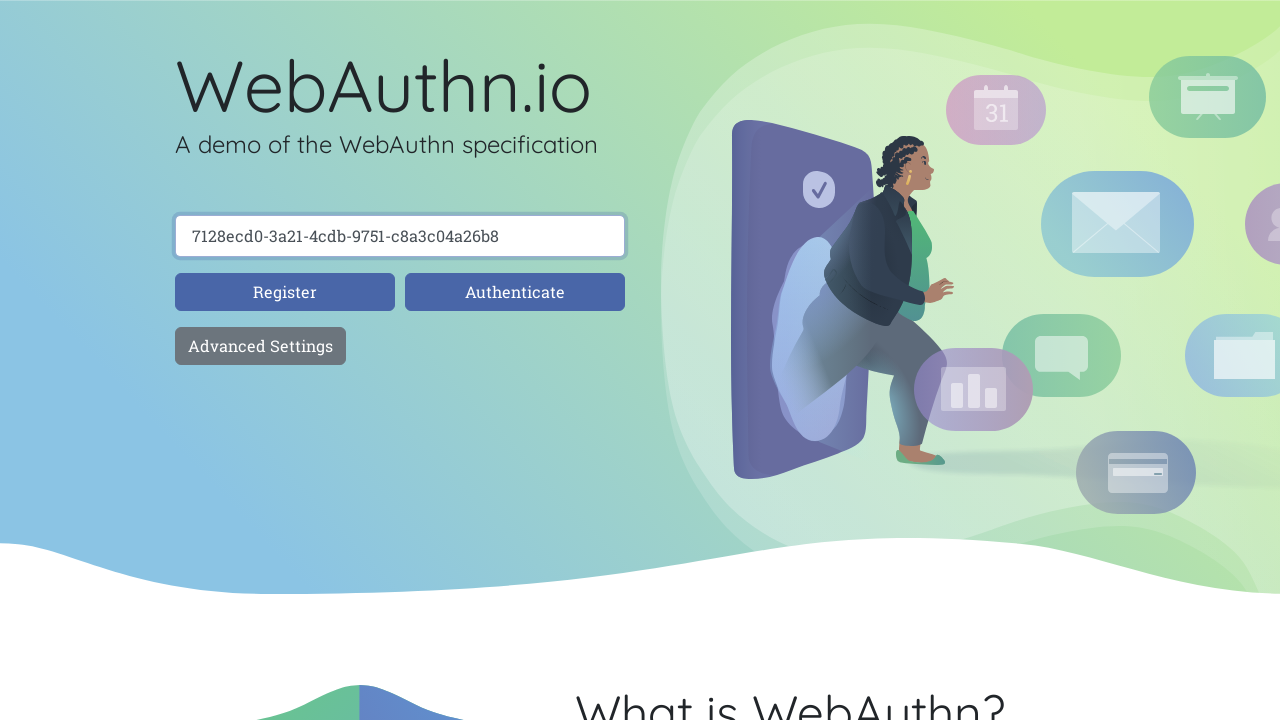

Clicked register button at (285, 292) on #register-button
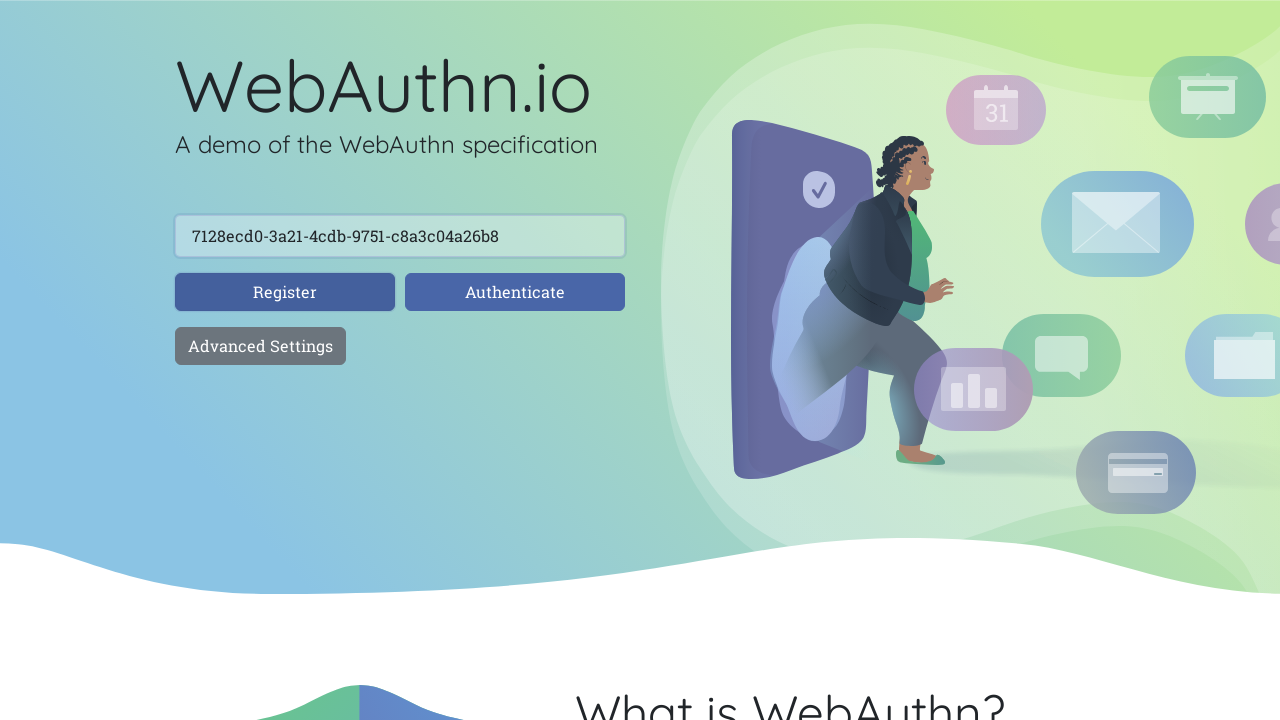

Registration completed successfully - success message appeared
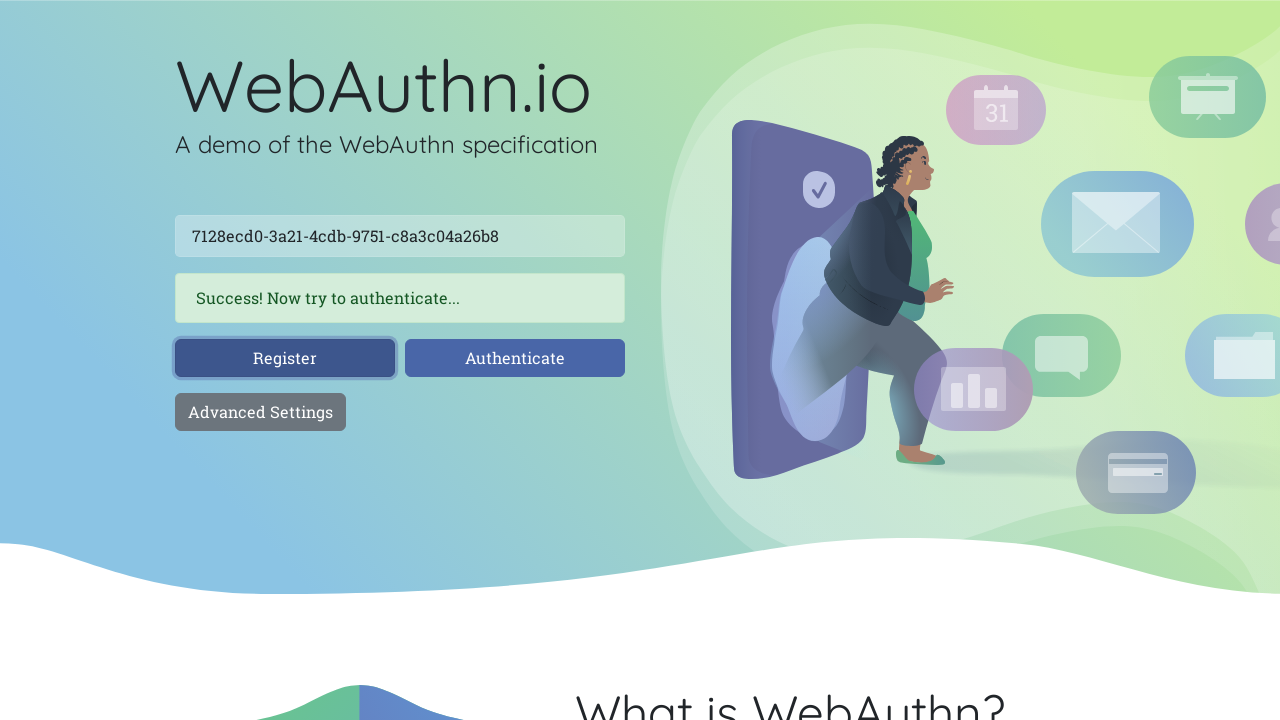

Clicked login button to authenticate at (515, 358) on #login-button
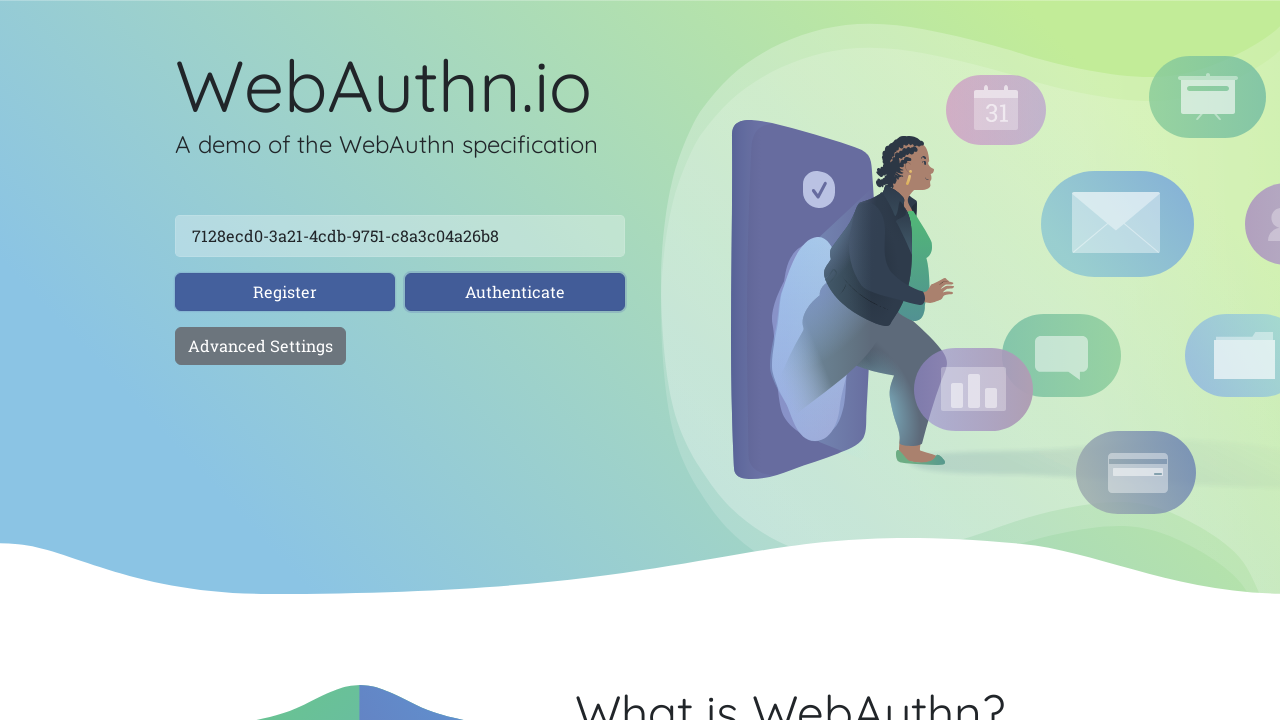

Authentication successful - logged in message confirmed
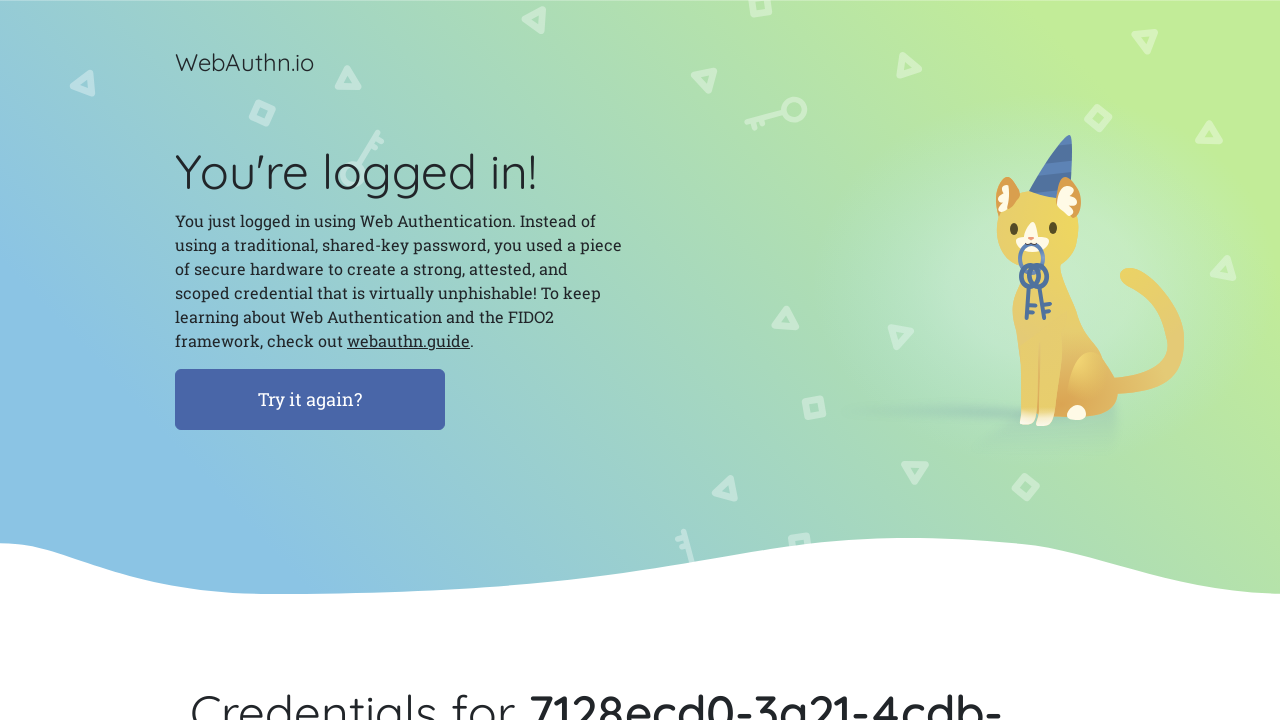

Removed virtual authenticator and cleaned up CDP session
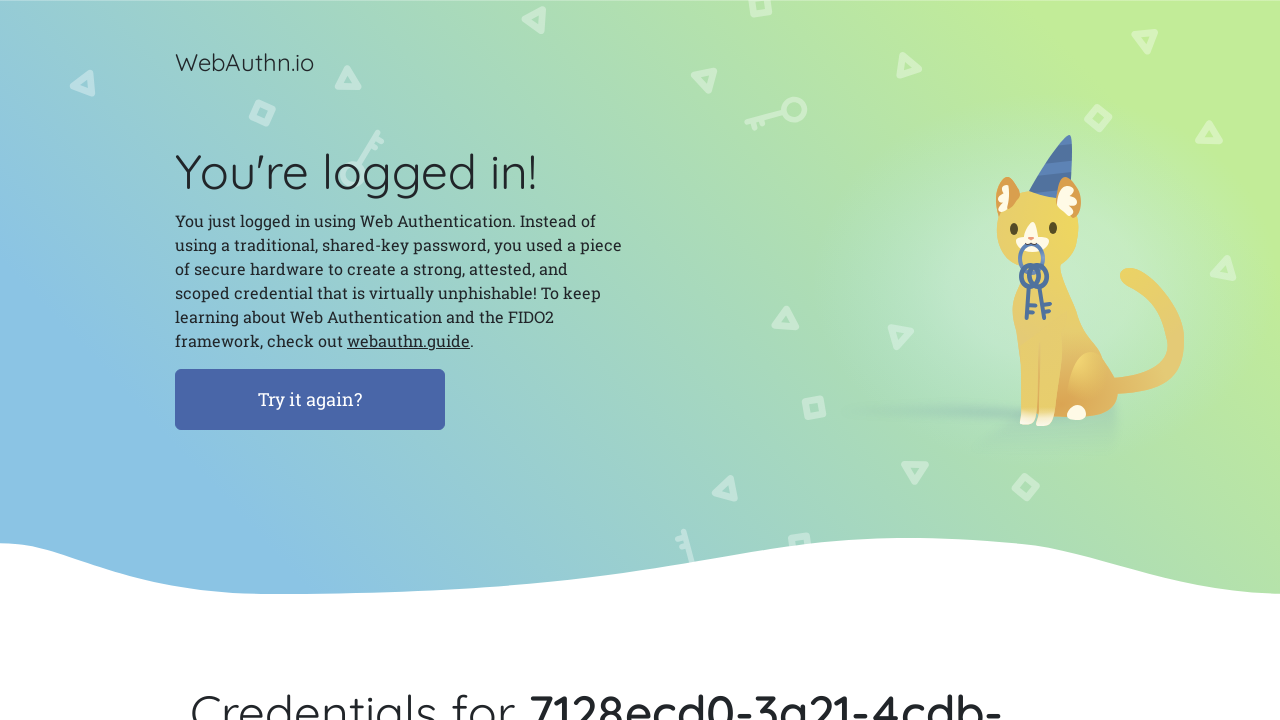

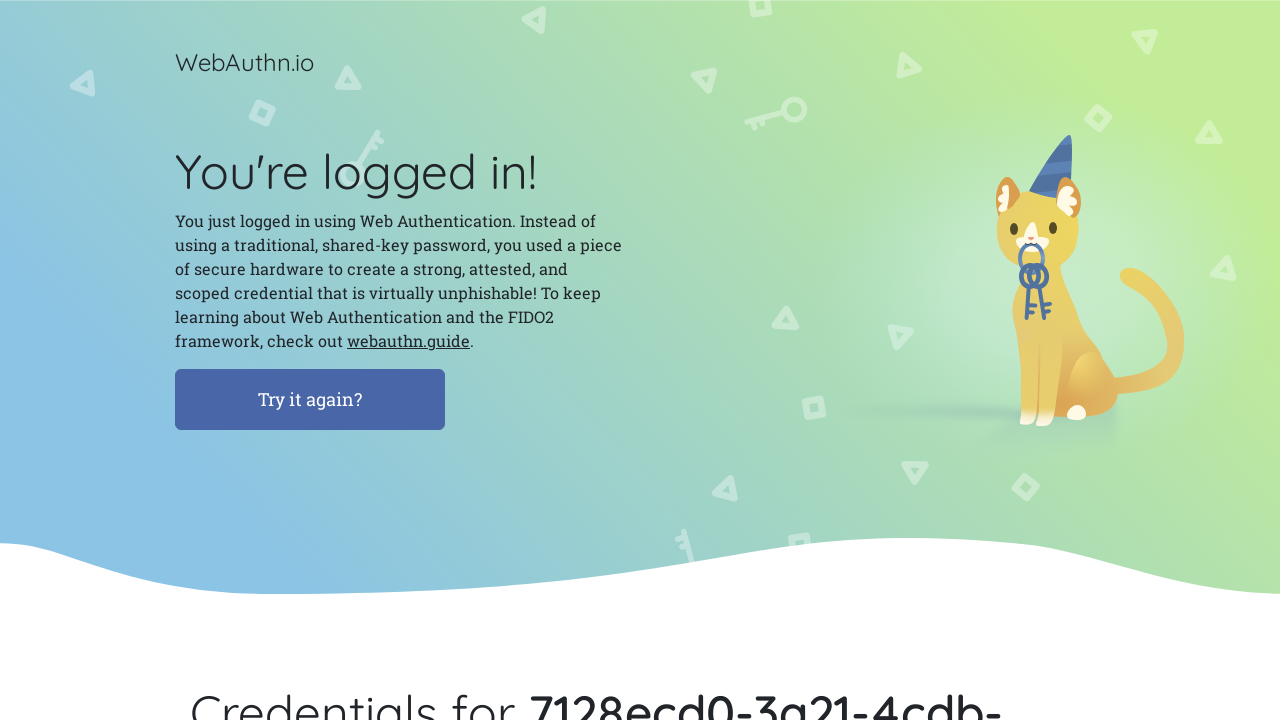